Tests navigation to the Forms and Resources page by clicking the link and validating the page content

Starting URL: https://www.fppaco.org

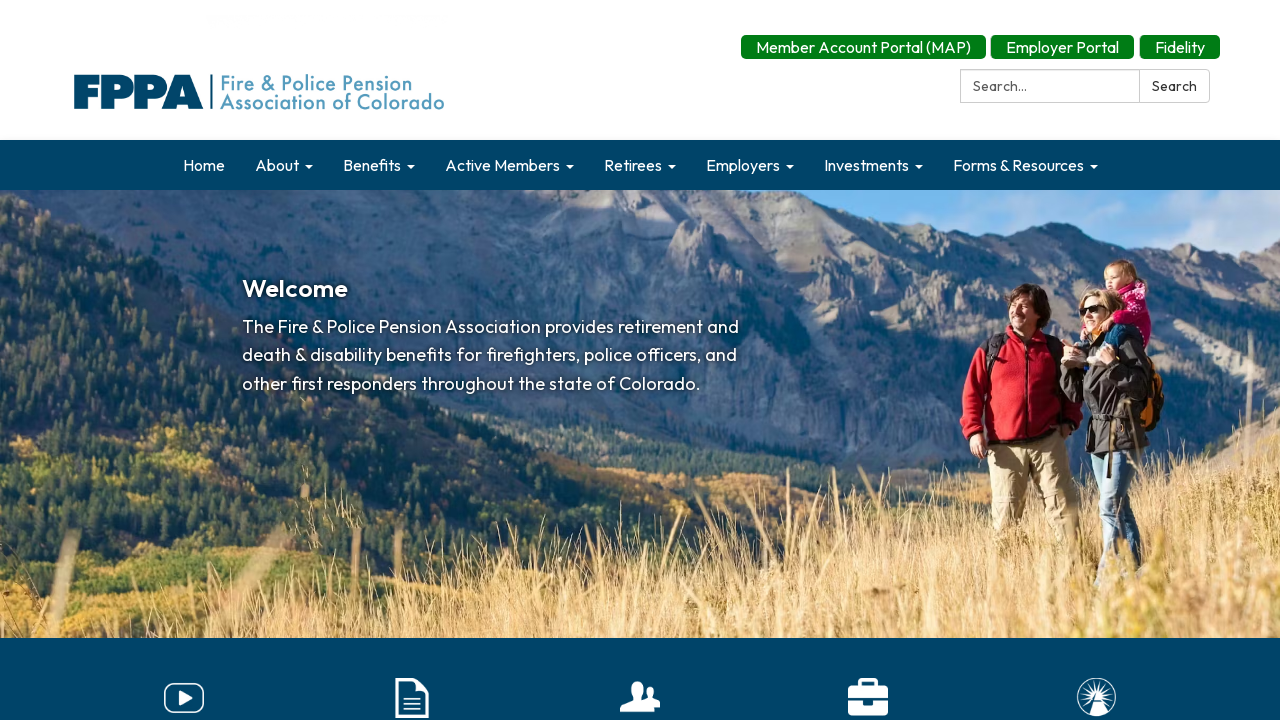

Set viewport size to 1280x720
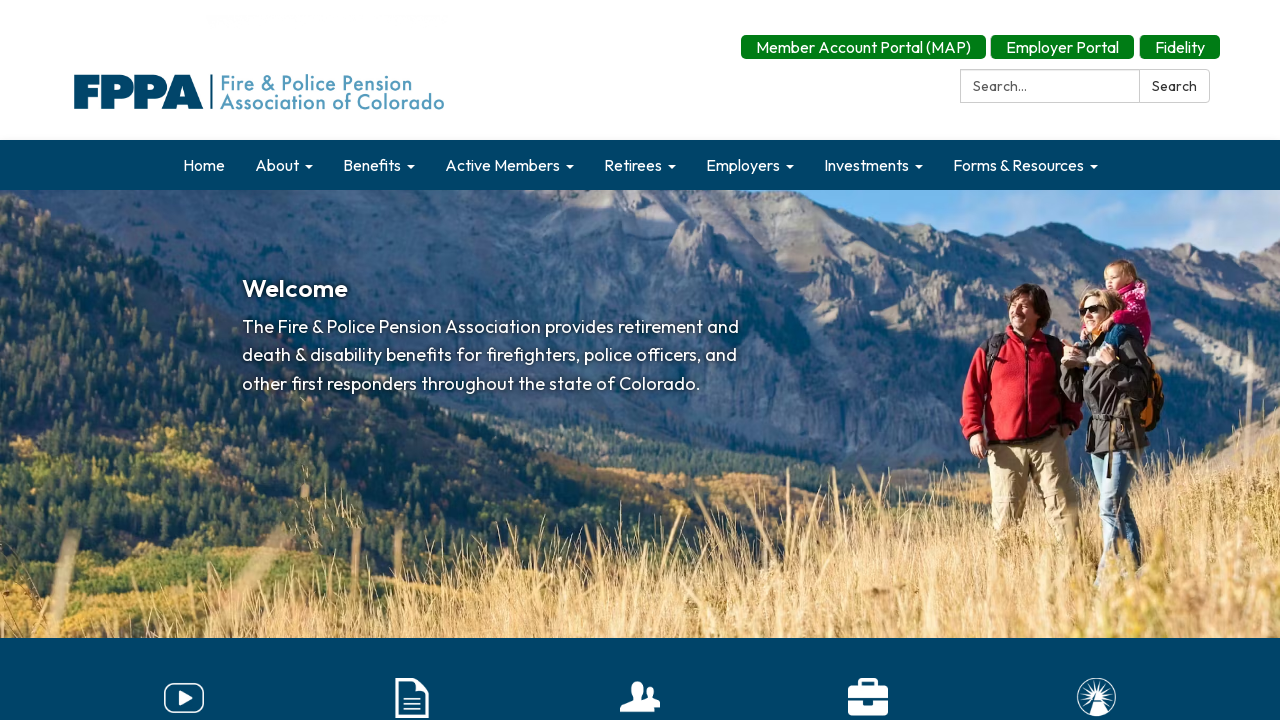

Clicked Forms & Resources link at (1025, 165) on a[href="/forms-and-resources"]
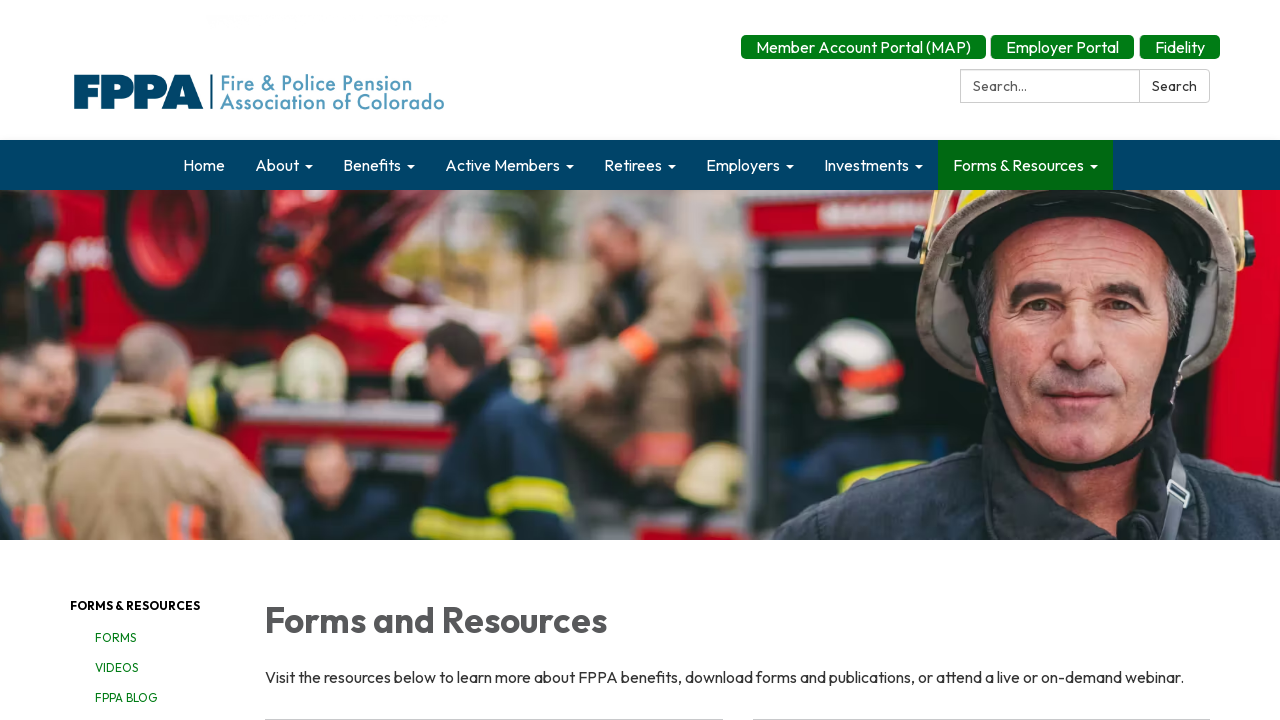

Page load state completed
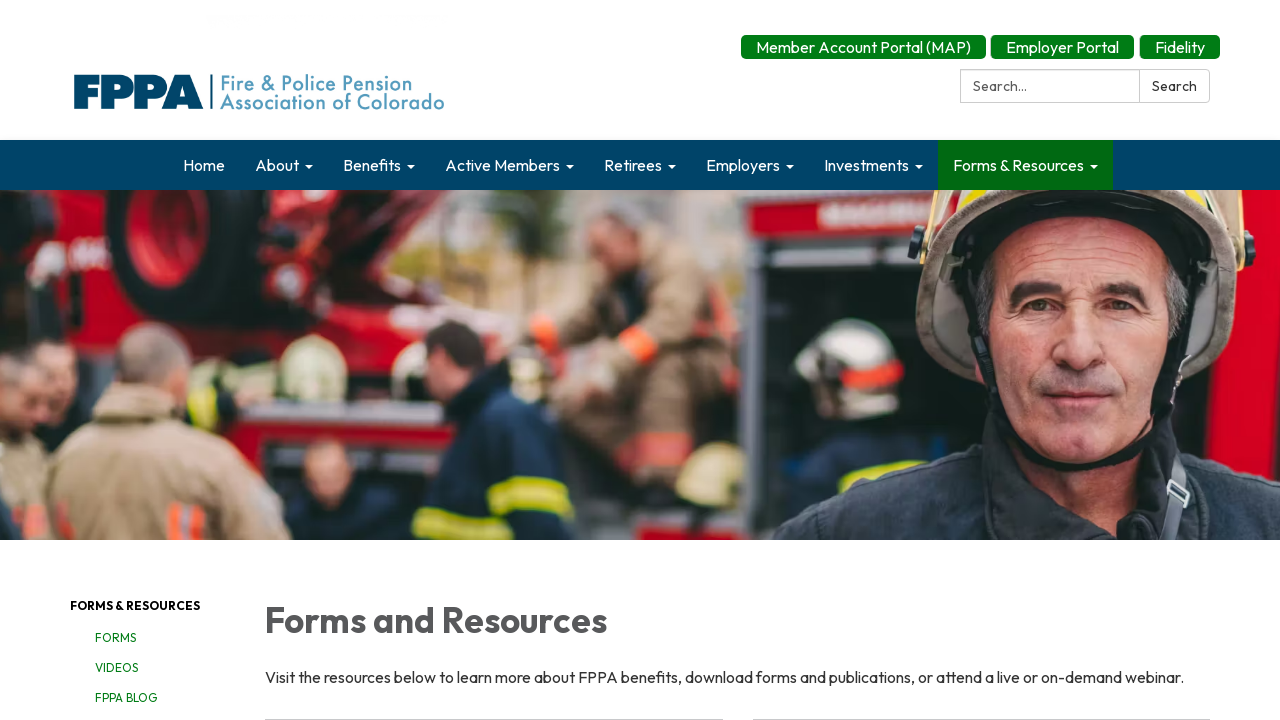

Main content area is visible on Forms & Resources page
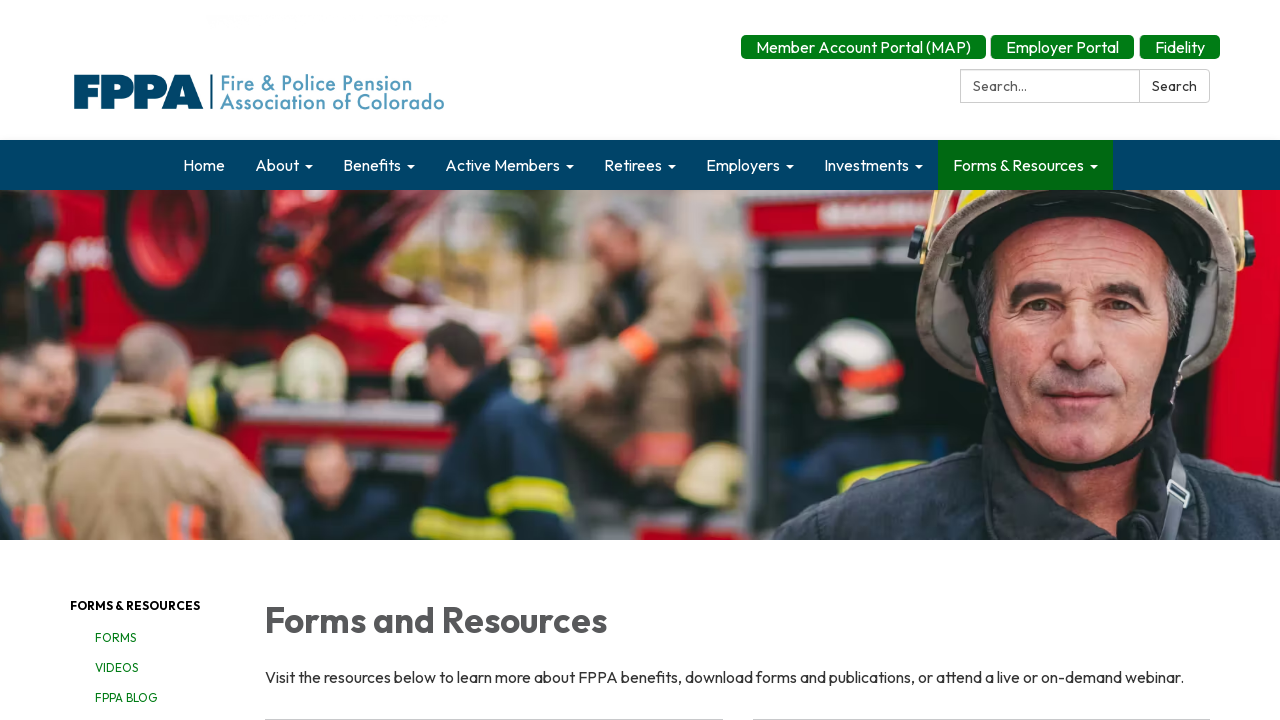

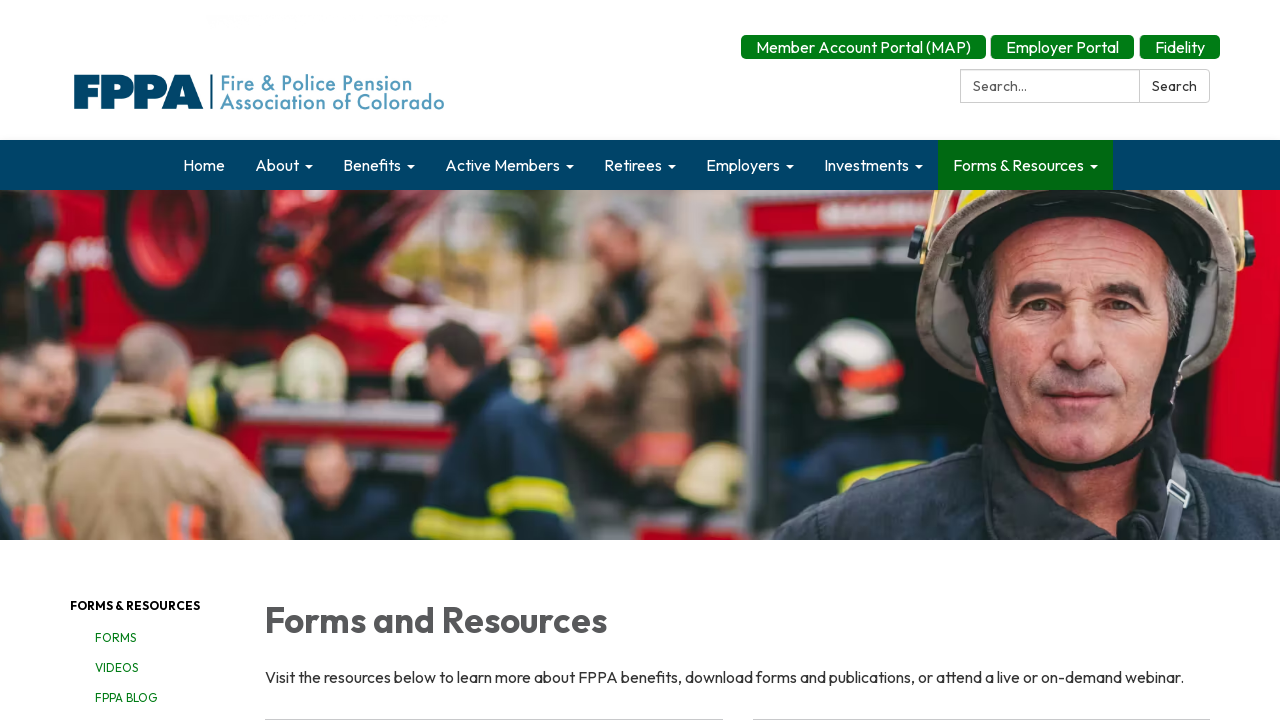